Tests that the green button cannot be clicked twice by verifying it becomes covered by another layer after the first click

Starting URL: http://www.uitestingplayground.com/hiddenlayers

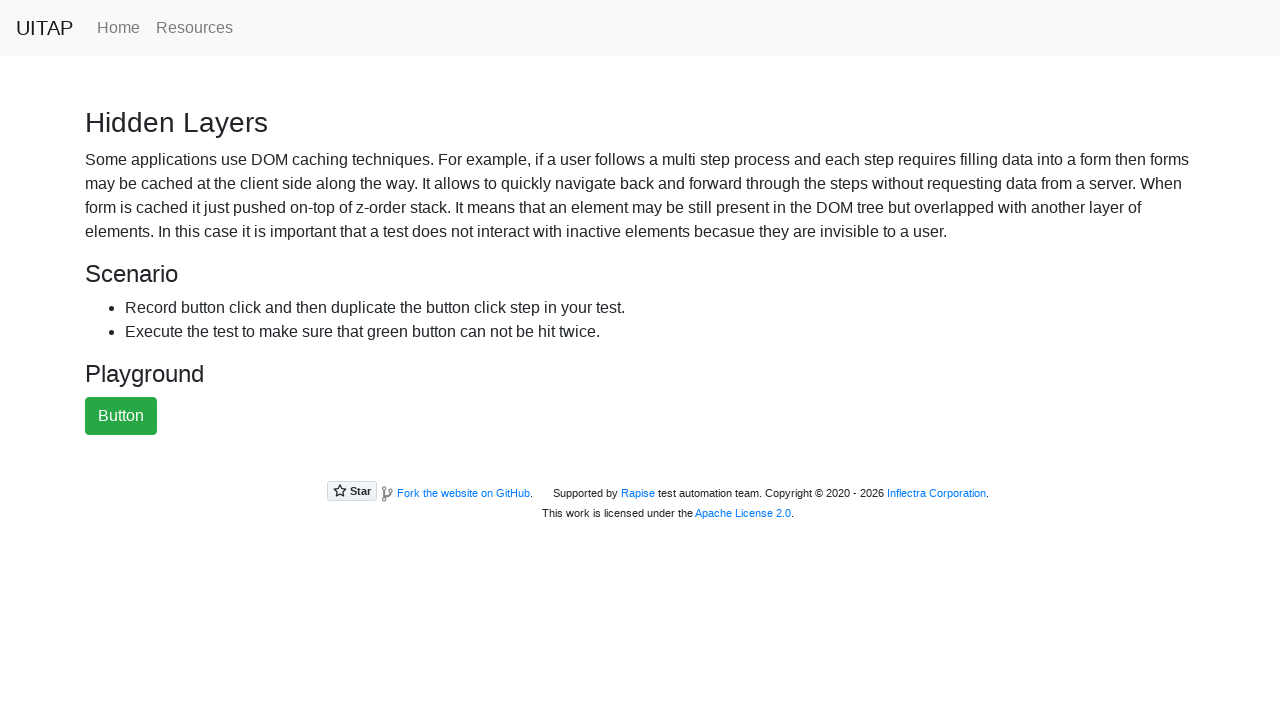

Clicked the green button for the first time at (121, 416) on #greenButton
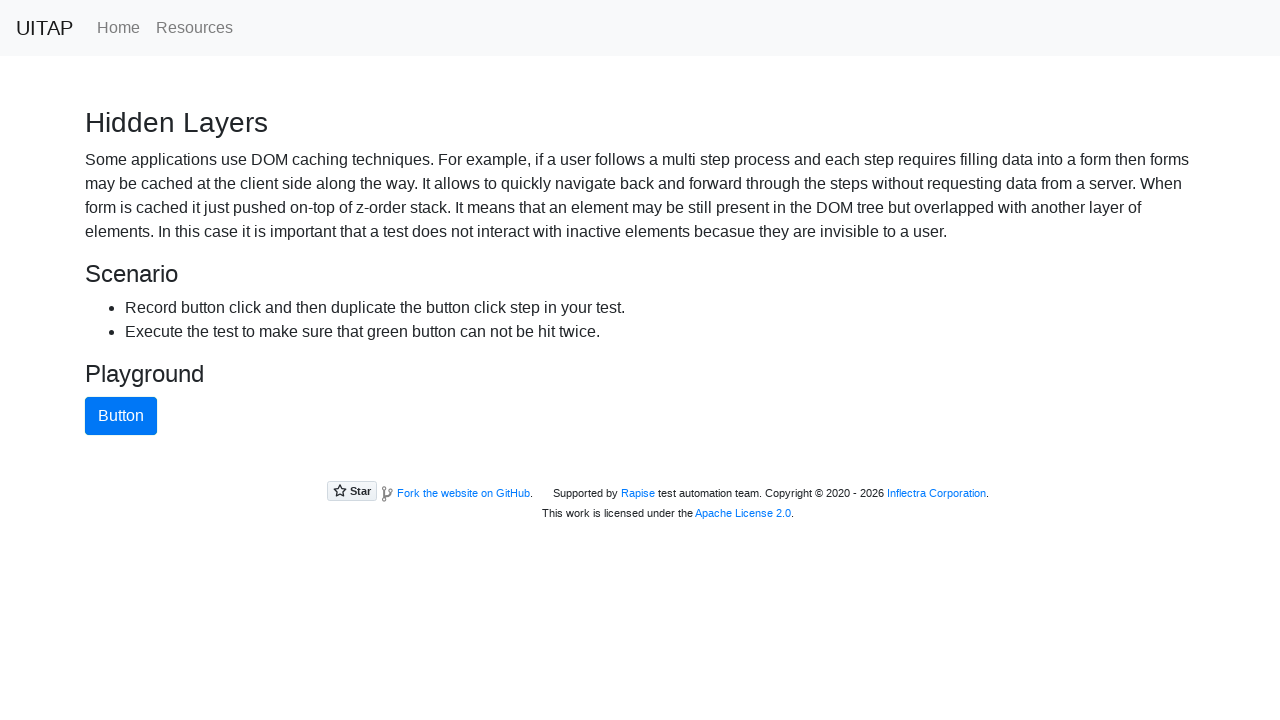

Located the green button element
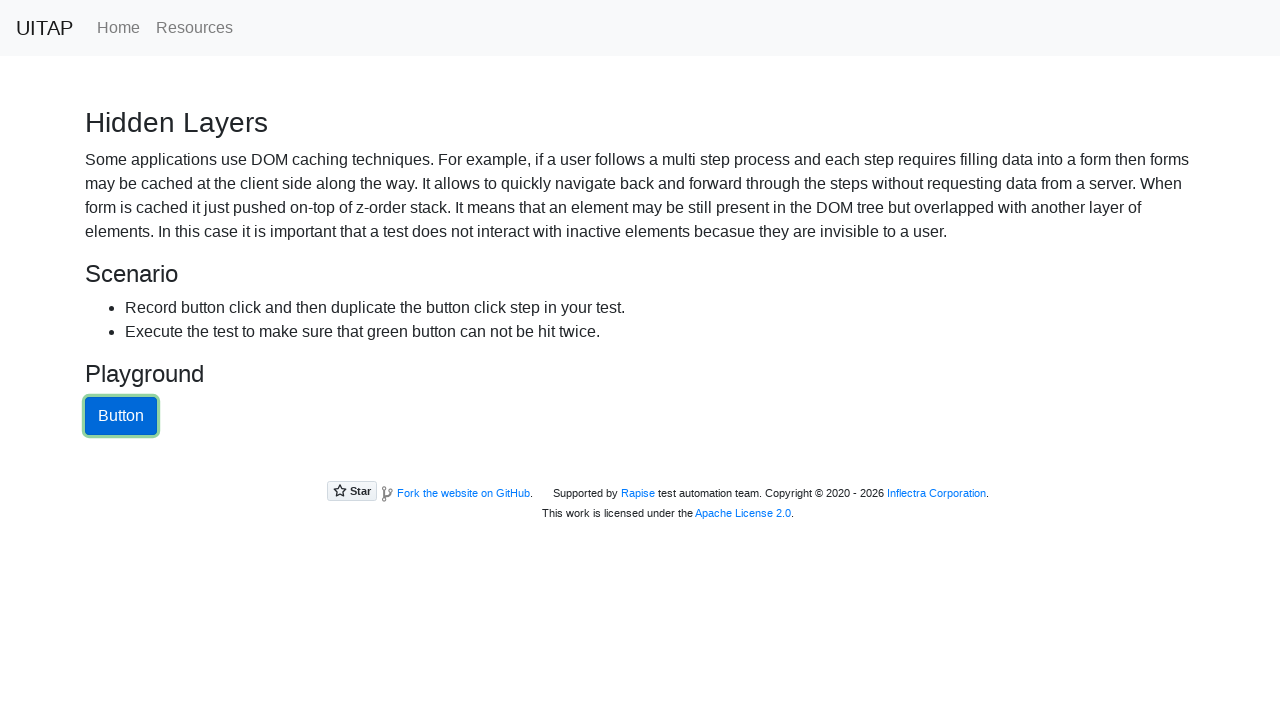

Verified that green button is no longer clickable - covered by hidden layer at (121, 416) on #greenButton
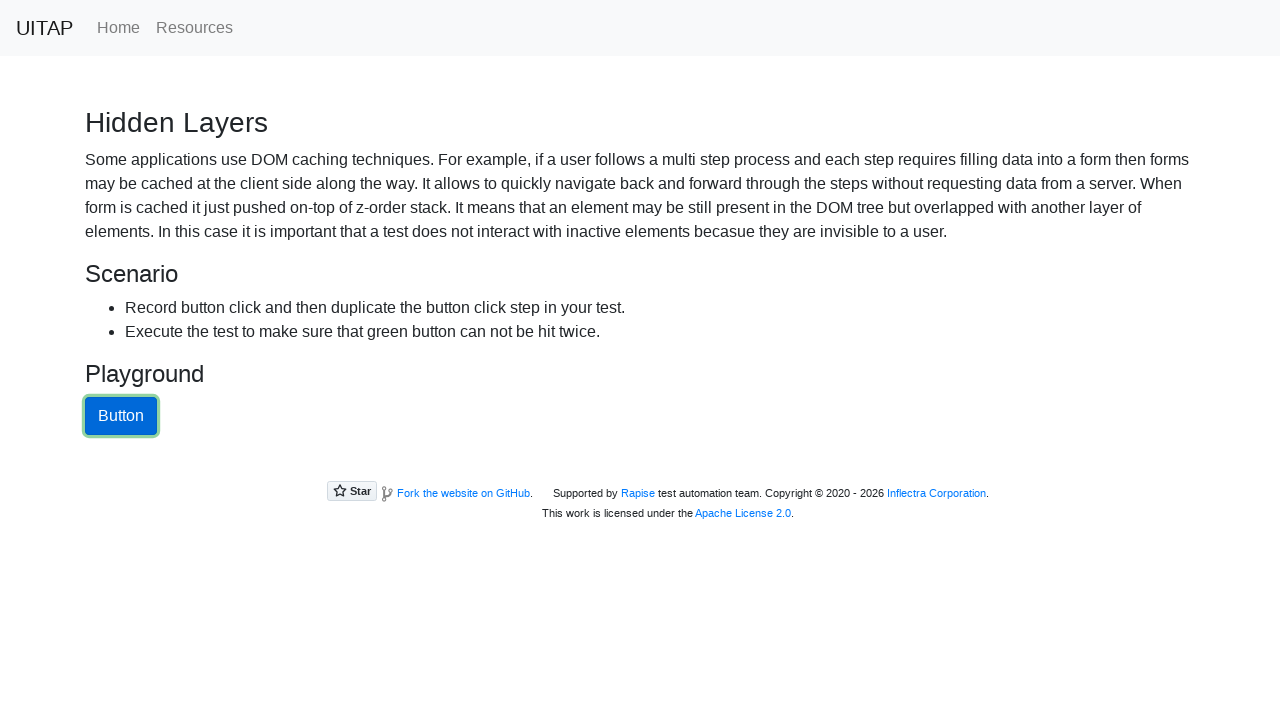

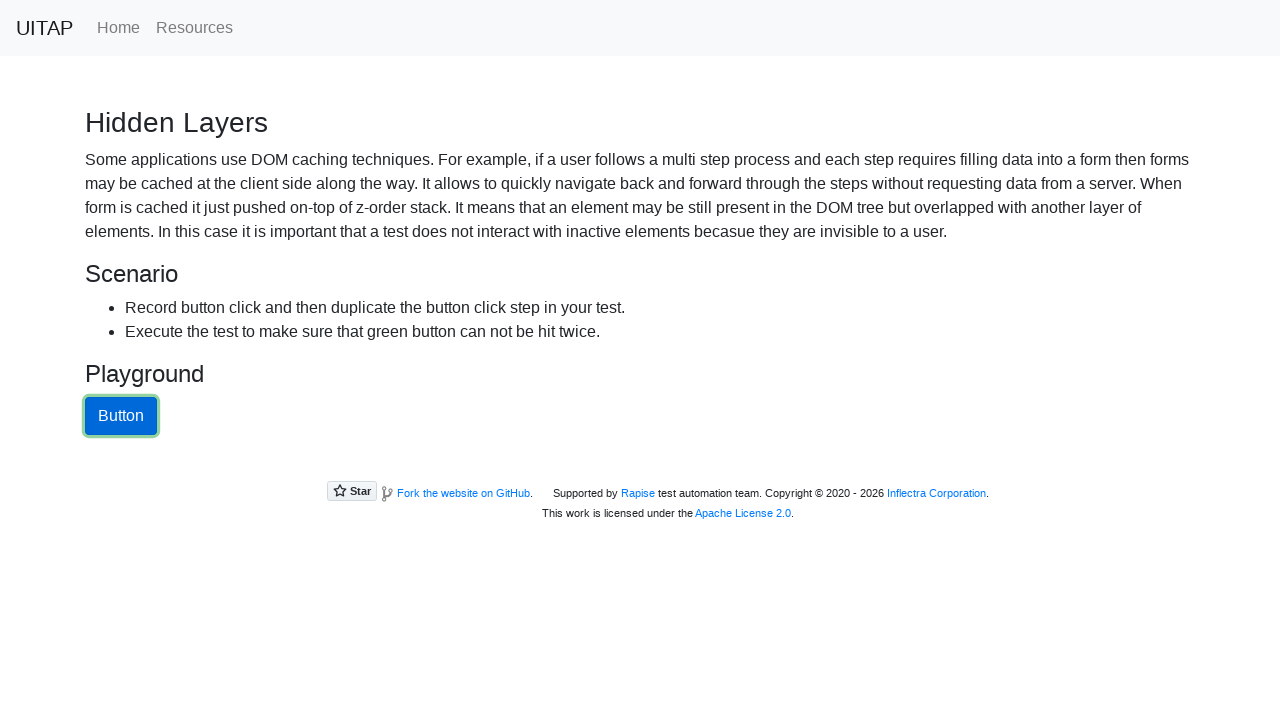